Clicks on the Contact Us link from the Tide homepage

Starting URL: https://tide.com/em-us

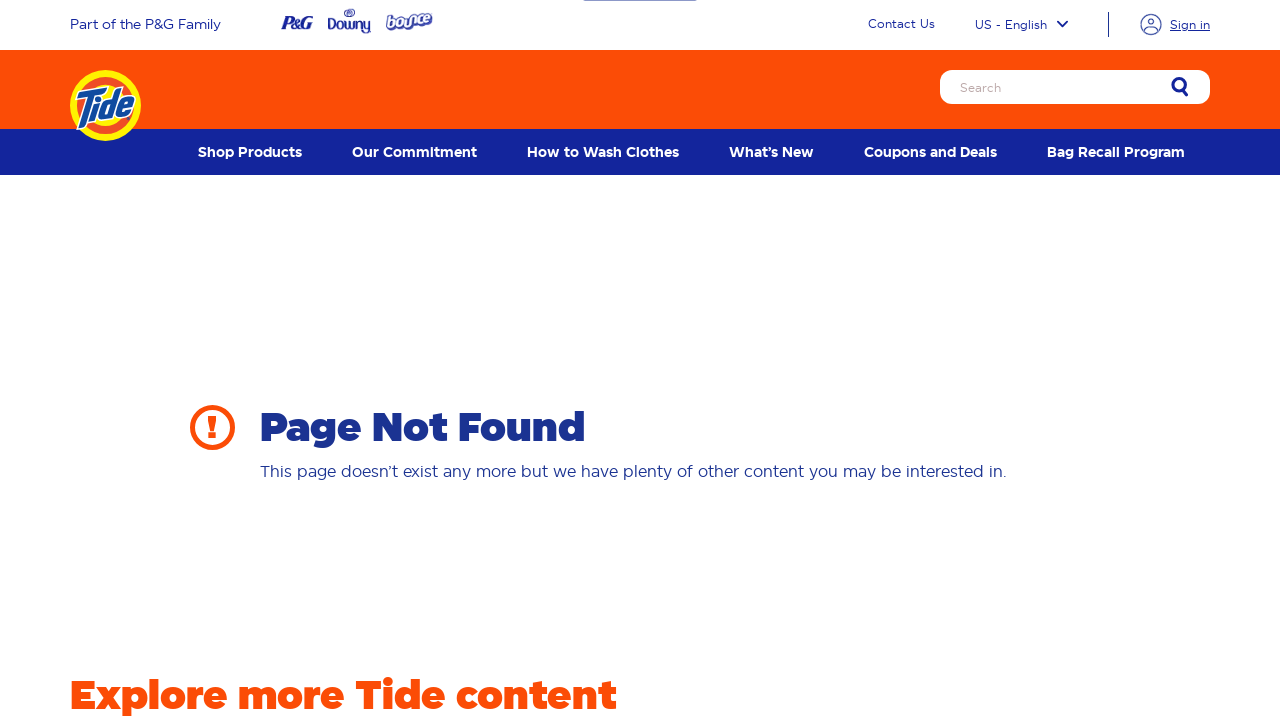

Navigated to Tide homepage
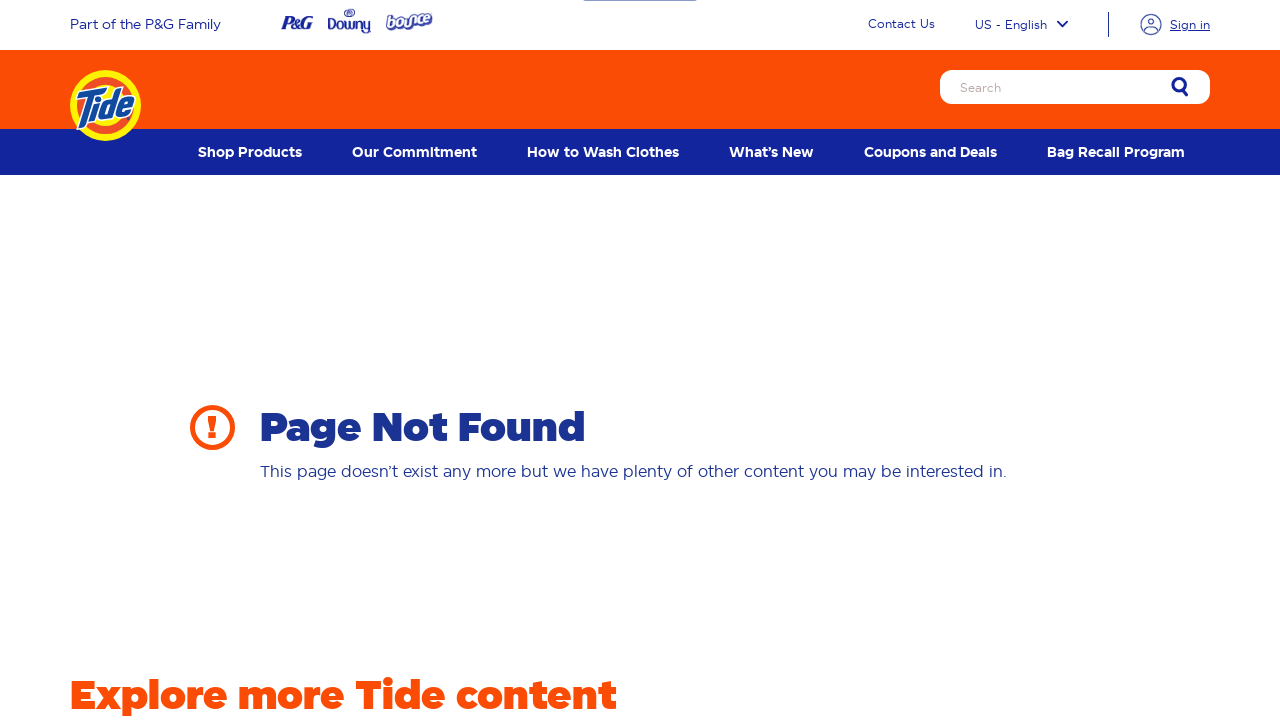

Clicked on Contact Us link from Tide homepage at (902, 25) on a:has-text('Contact Us')
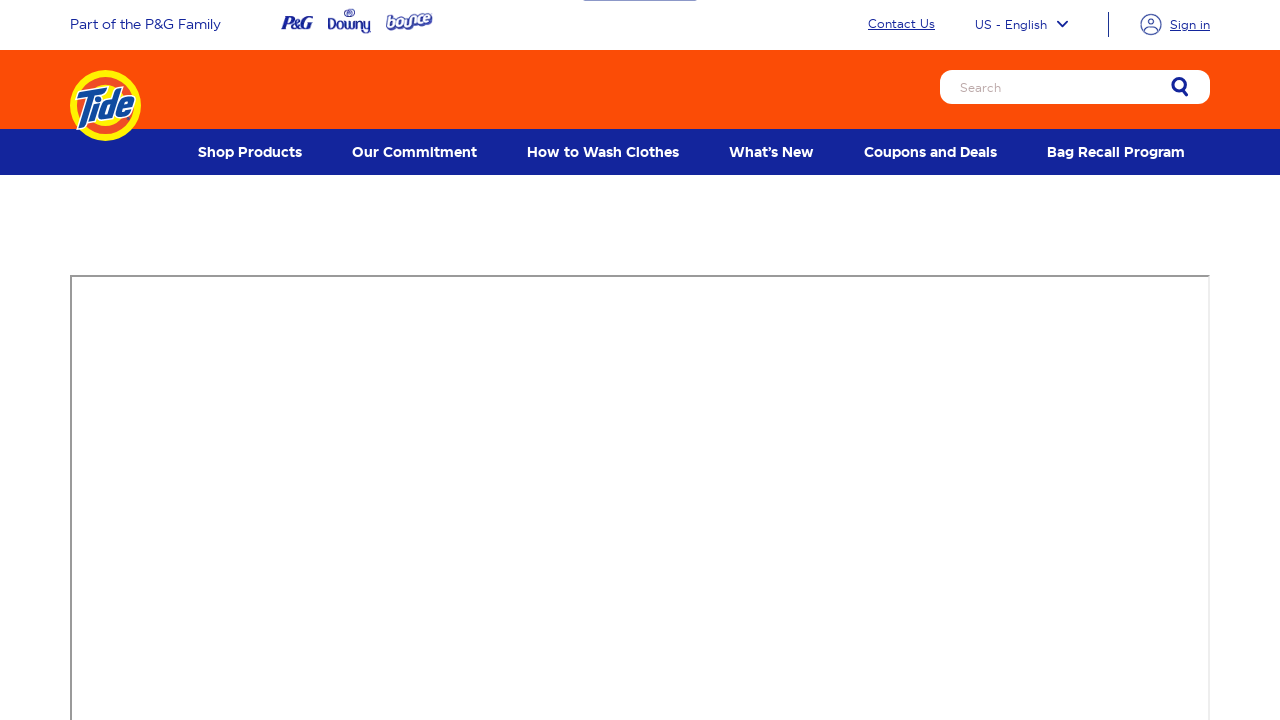

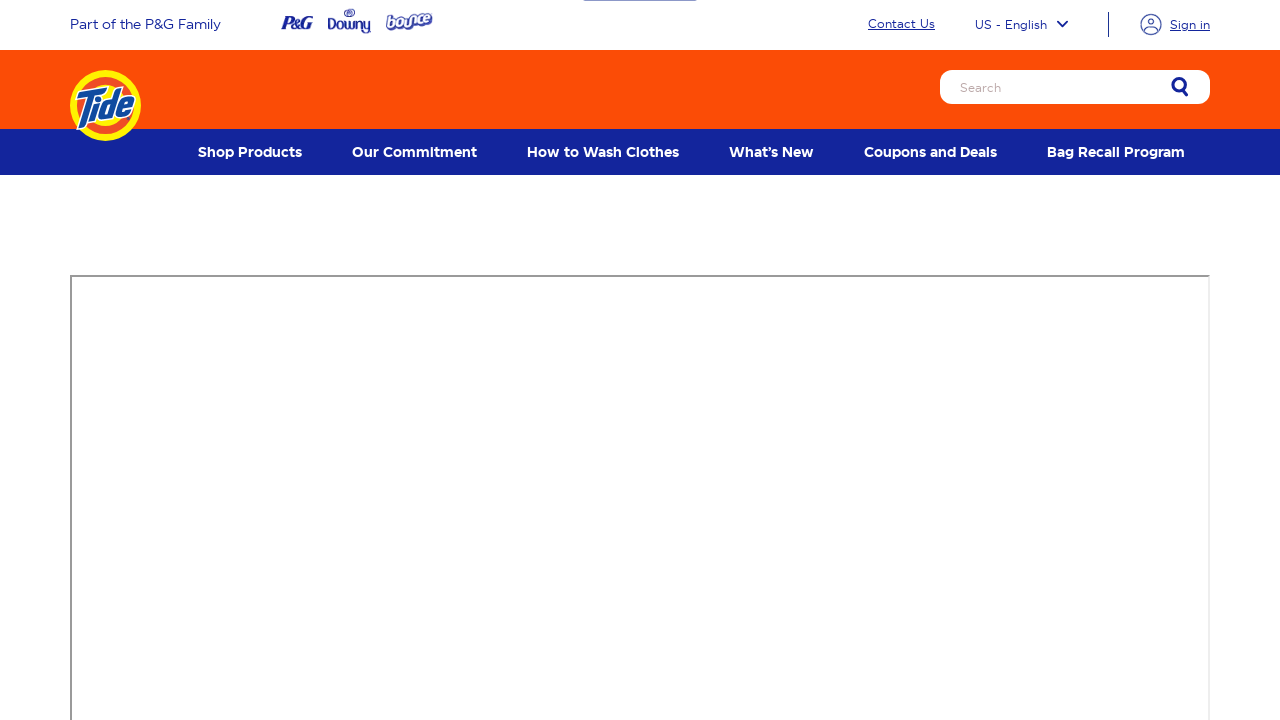